Tests iframe handling by switching to an iframe on the jQuery UI droppable demo page, locating a draggable element, and verifying its text content.

Starting URL: https://jqueryui.com/droppable/

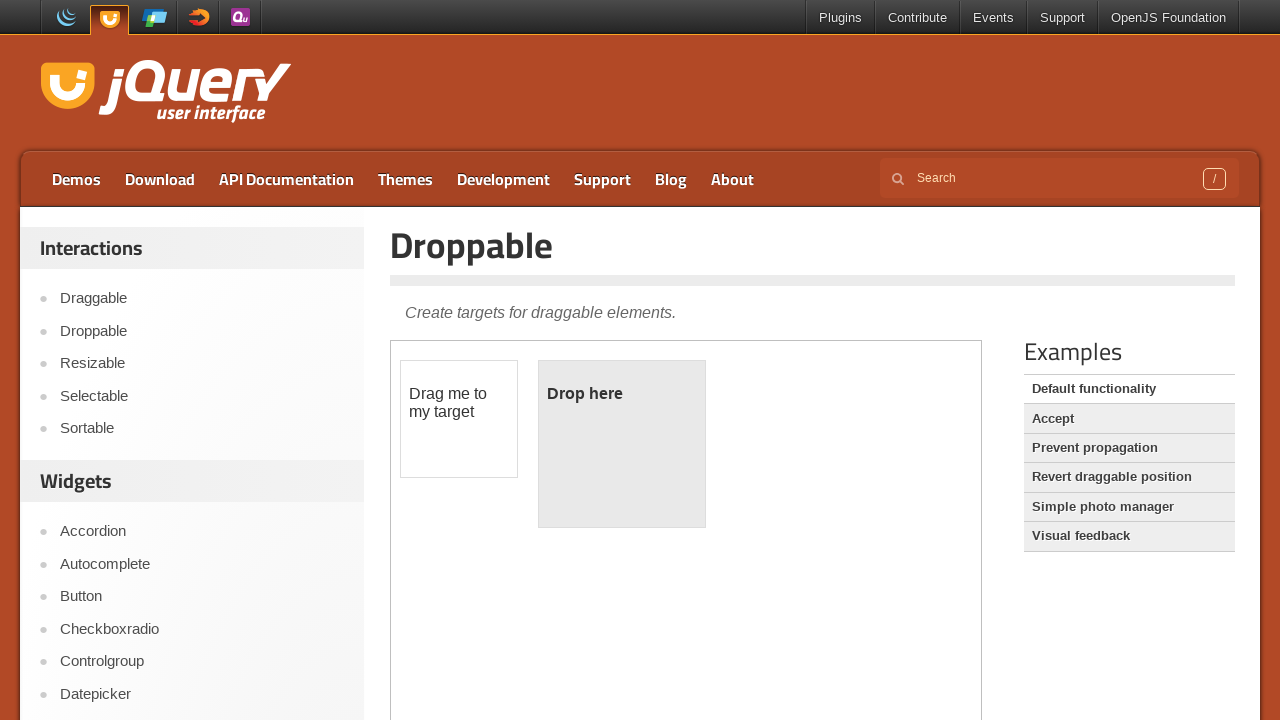

Waited for iframe to be present on jQuery UI droppable demo page
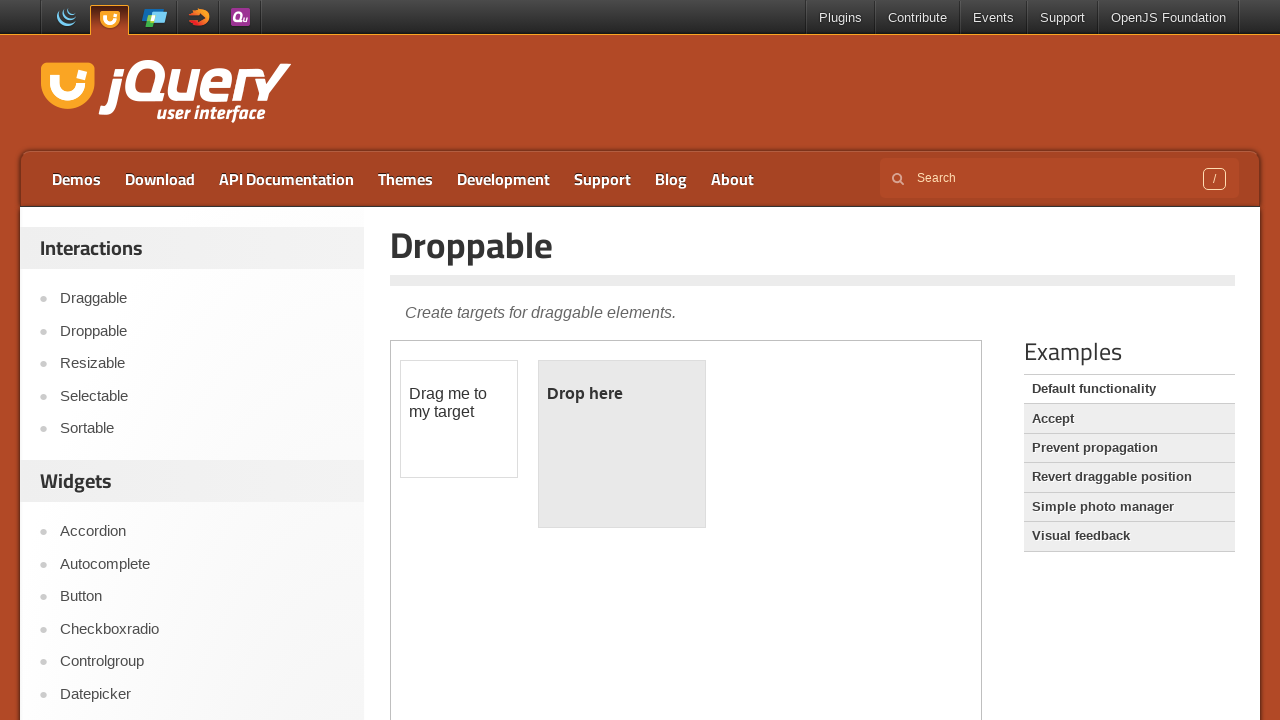

Located the last iframe (demo iframe)
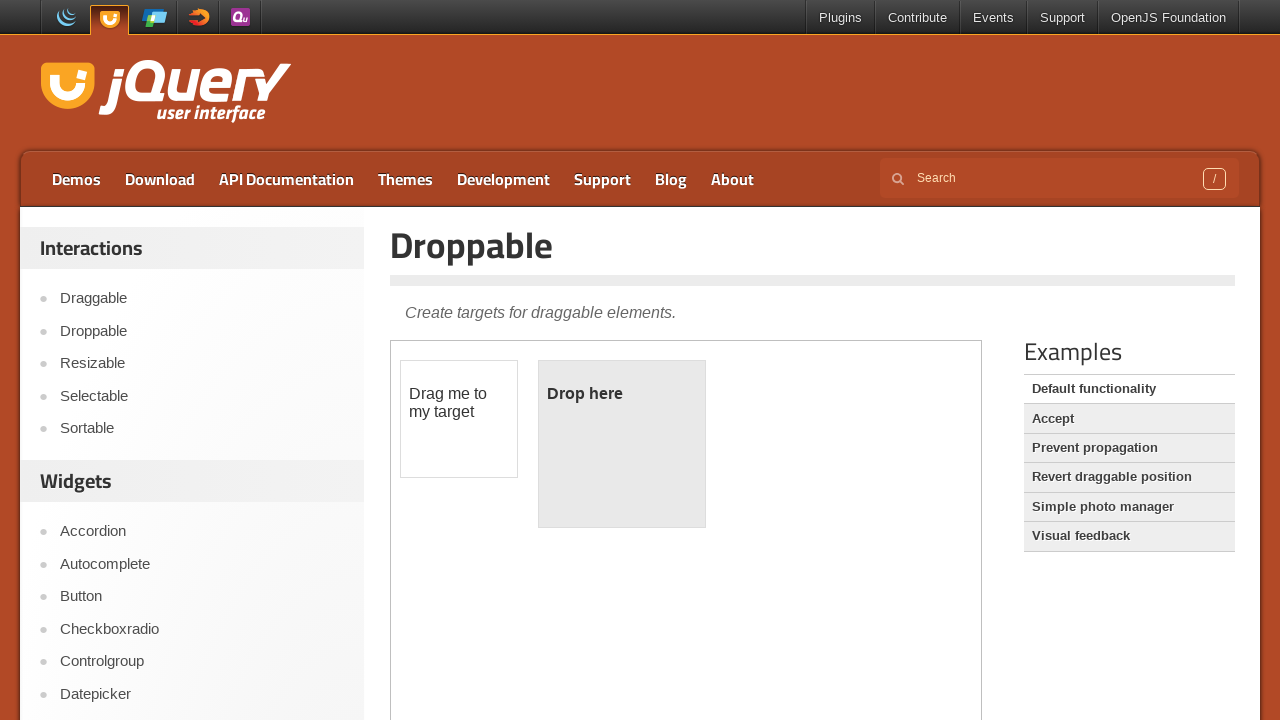

Located draggable element with id 'draggable' in iframe
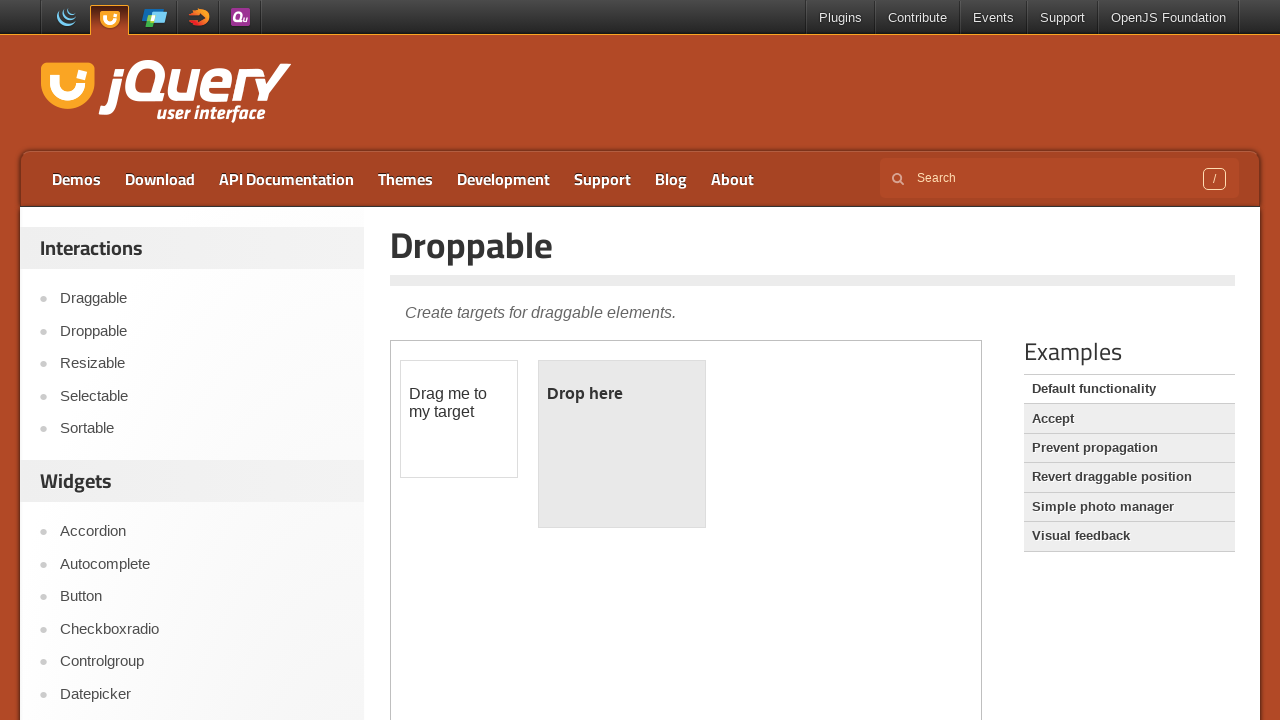

Draggable element is visible and ready
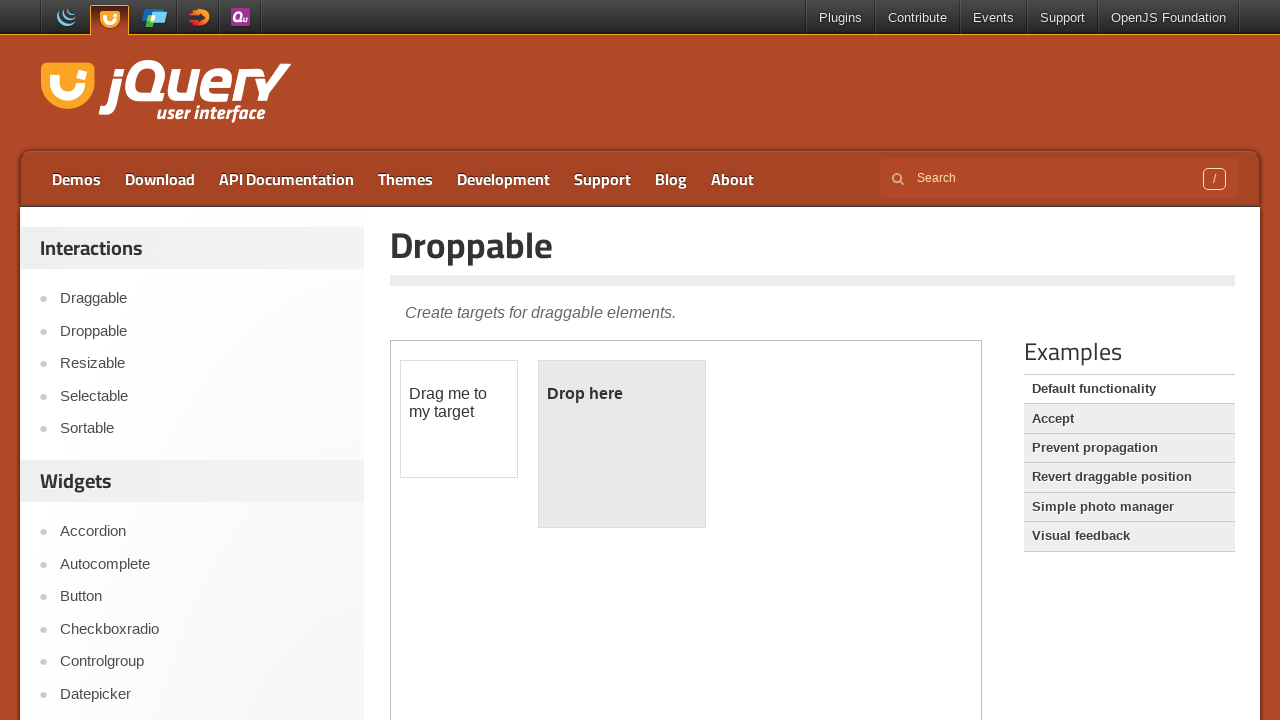

Retrieved draggable element text: '
	Drag me to my target
'
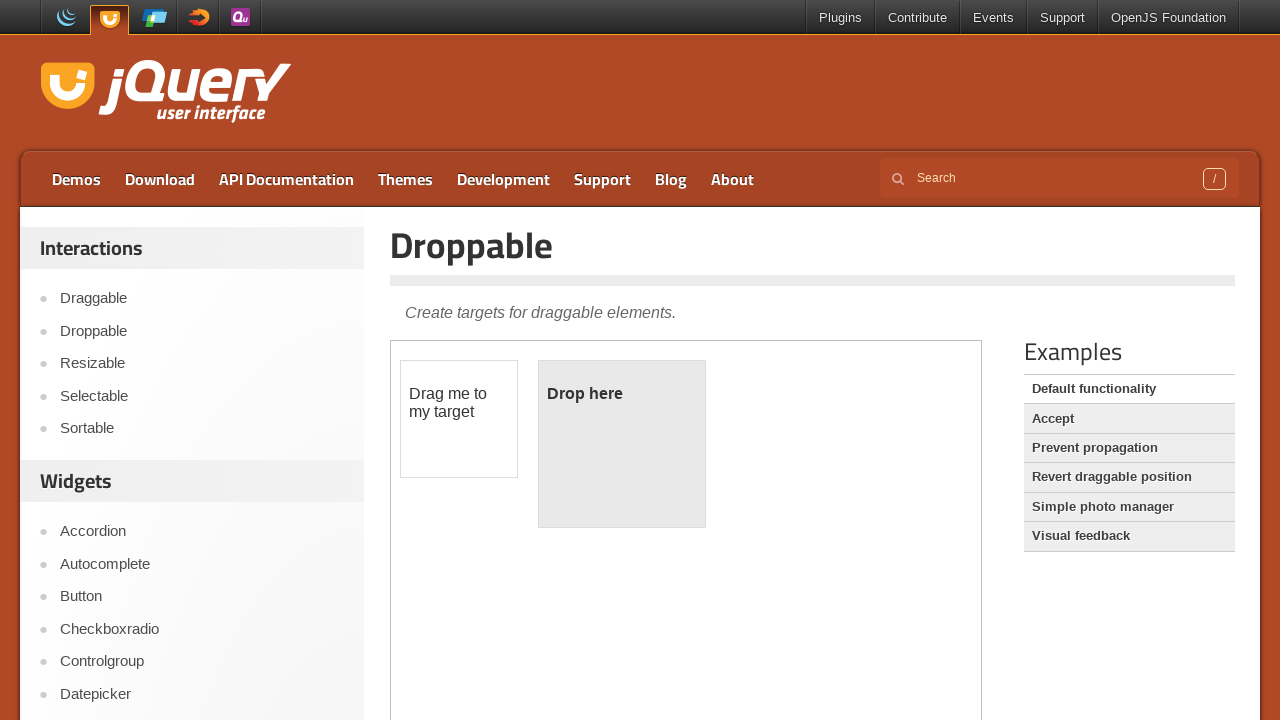

Located droppable element with id 'droppable' in iframe
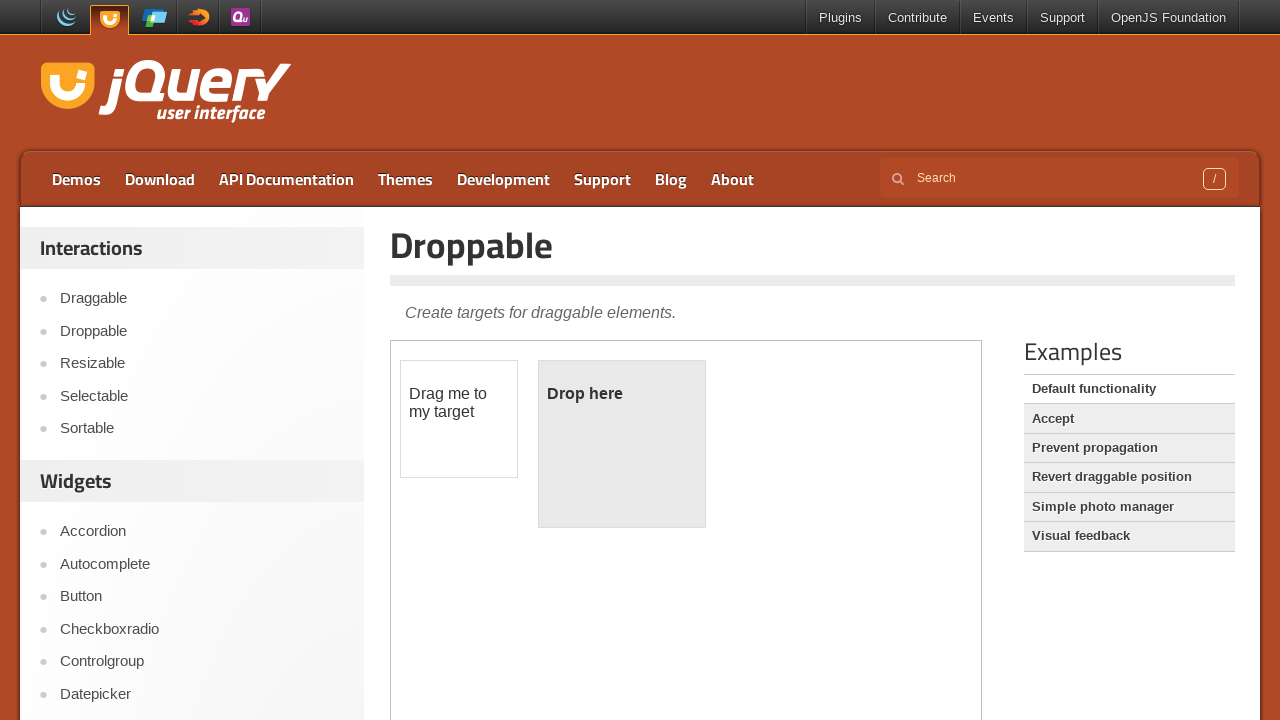

Droppable element is visible and ready
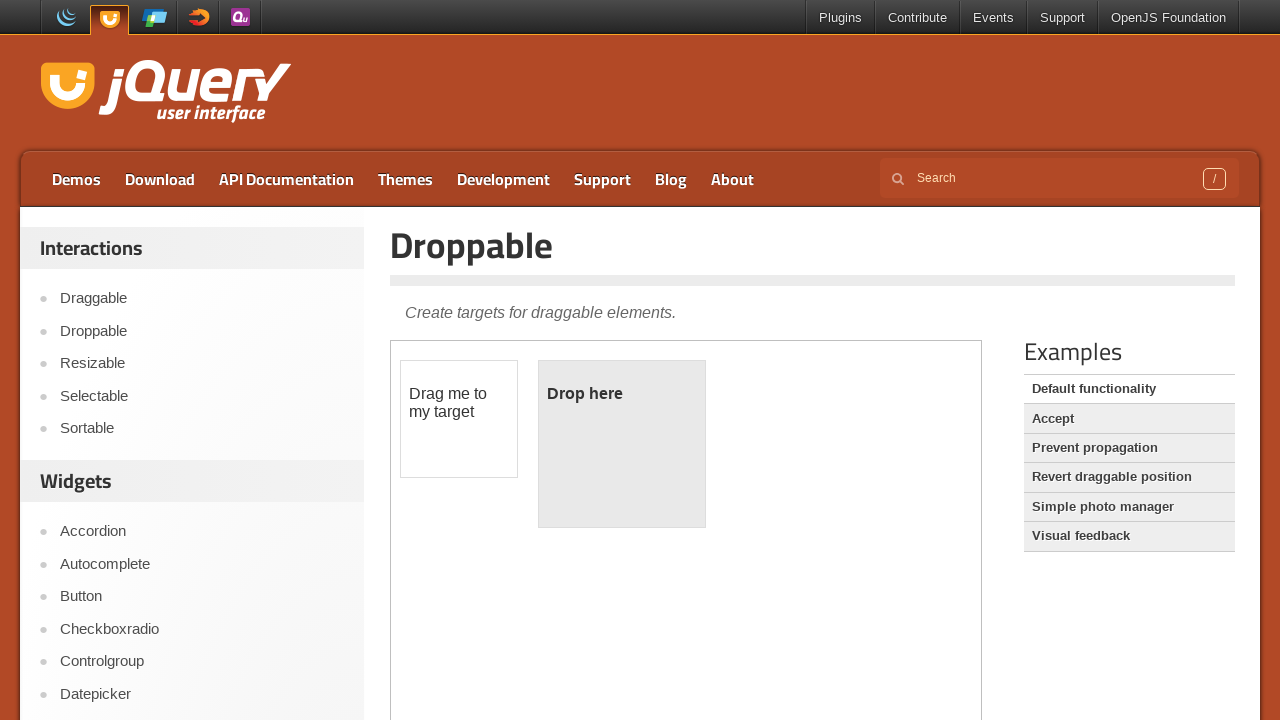

Accessed frame context for drag and drop operation
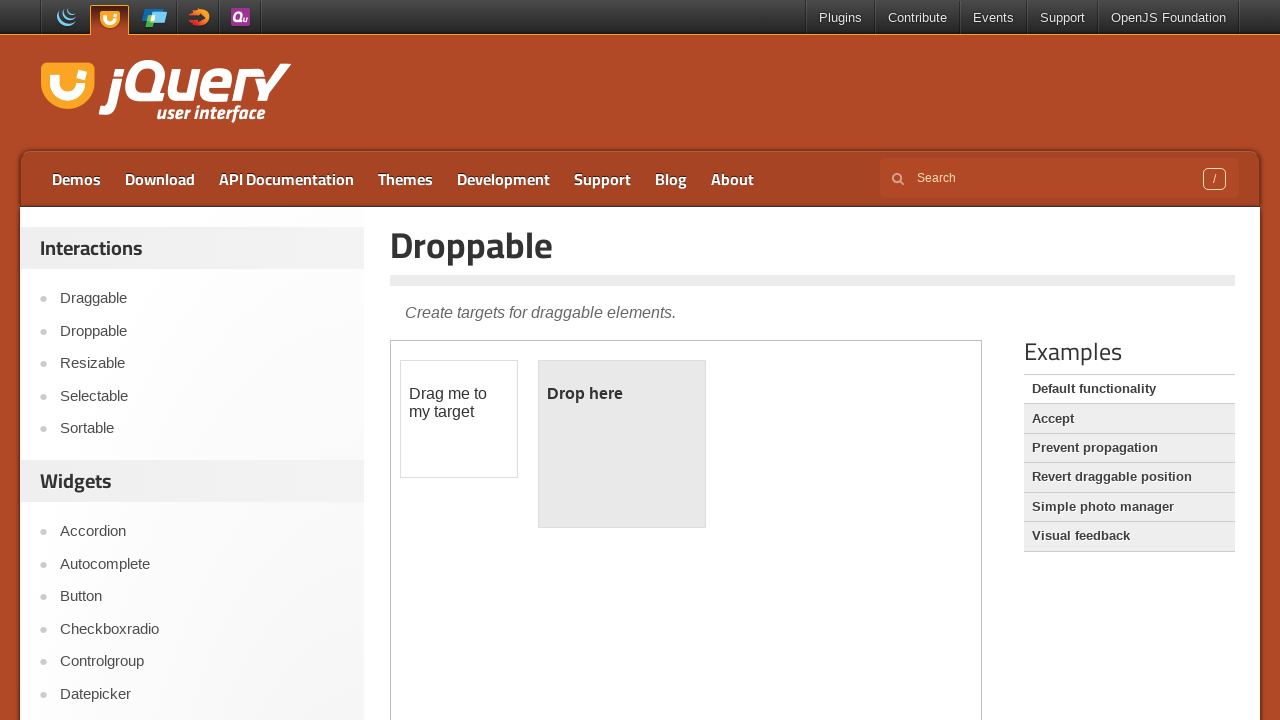

Located source element (draggable) for drag operation
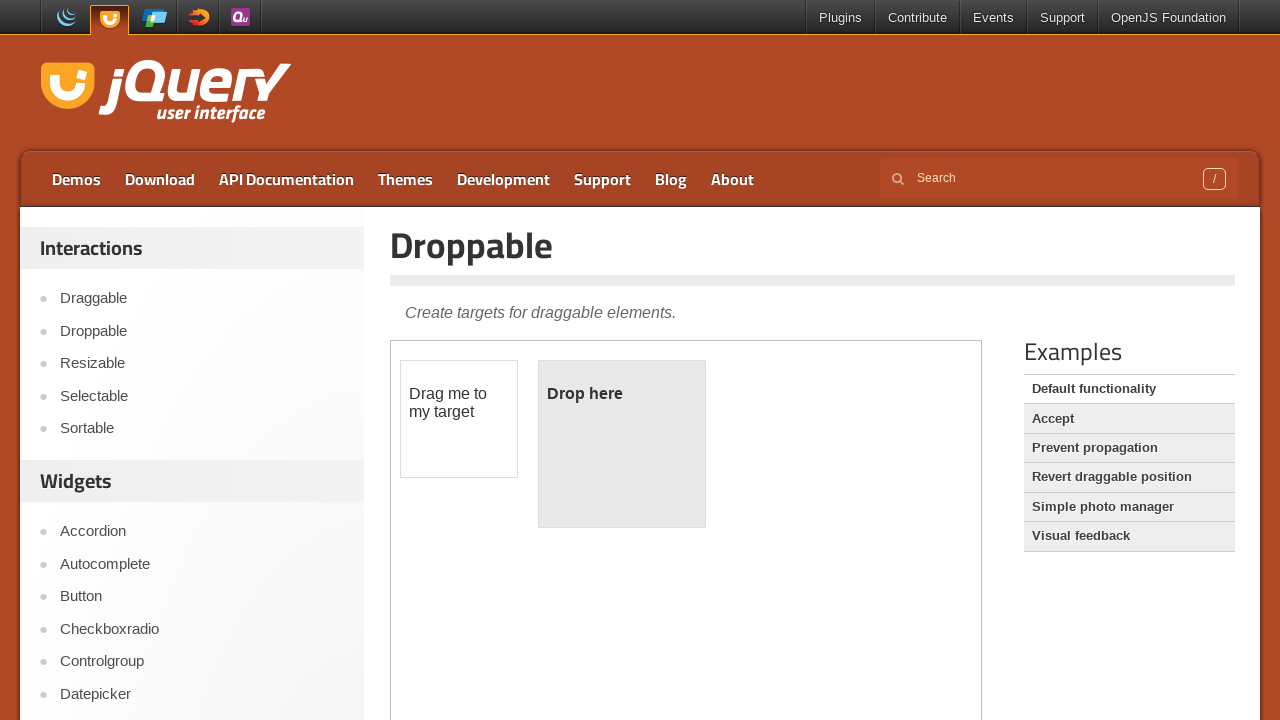

Located target element (droppable) for drop operation
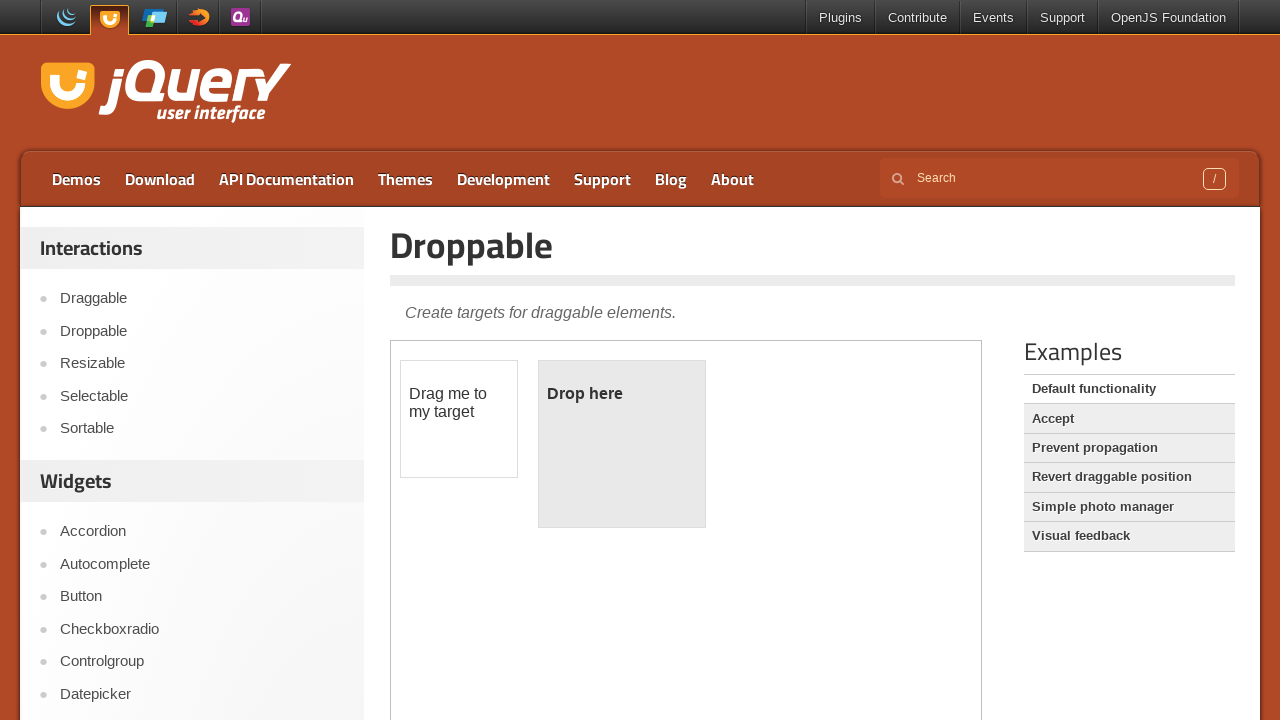

Performed drag and drop action: dragged draggable element to droppable target at (622, 444)
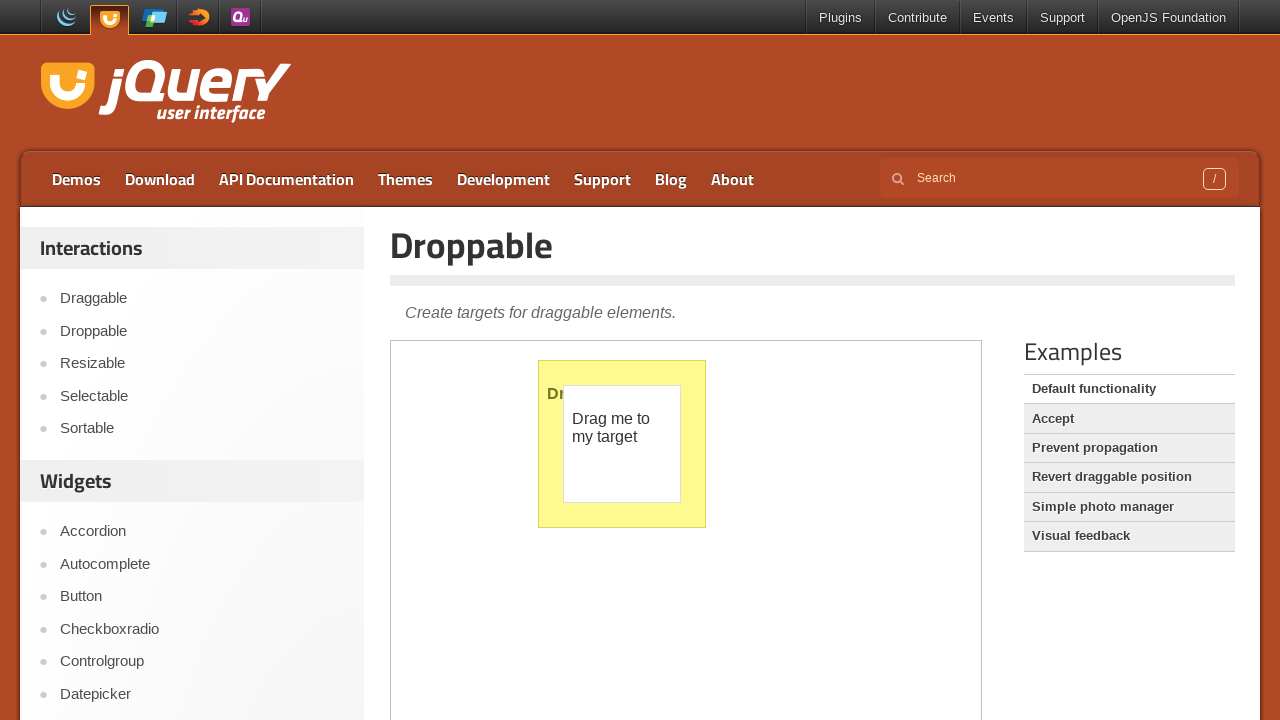

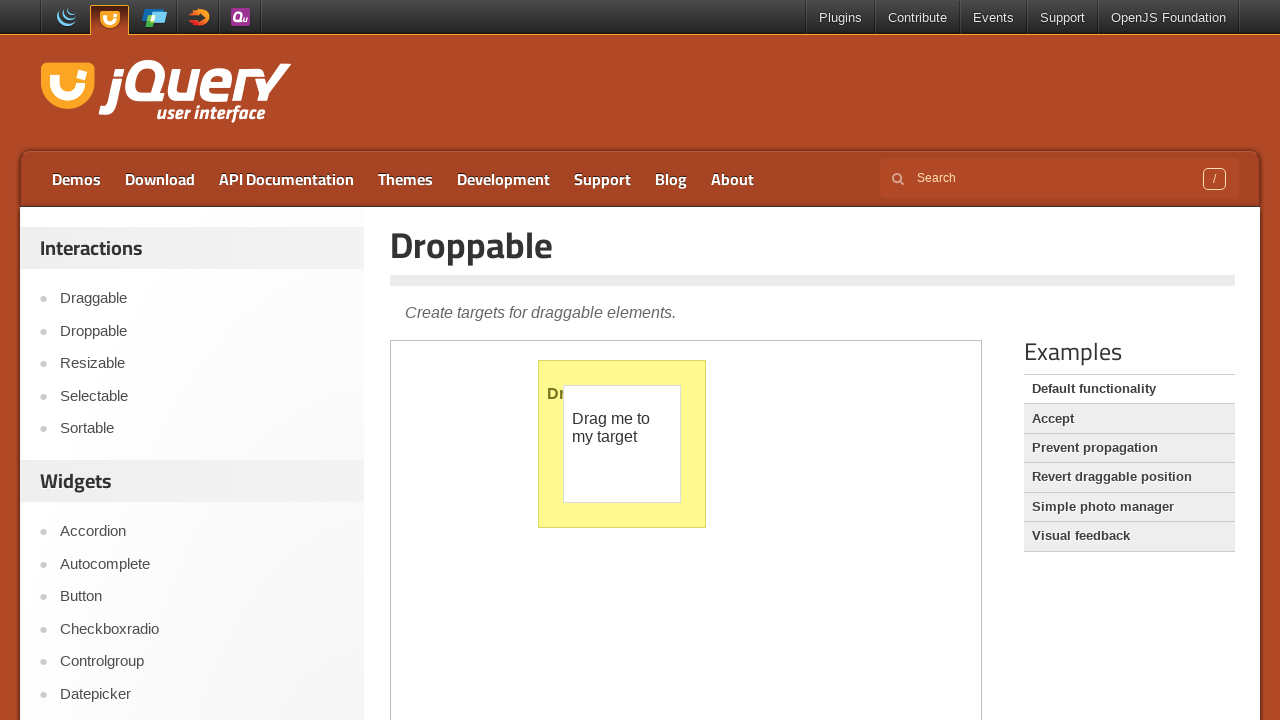